Tests drag and drop functionality on jQueryUI demo page by dragging an element and dropping it onto a target droppable area within an iframe

Starting URL: https://jqueryui.com/droppable/

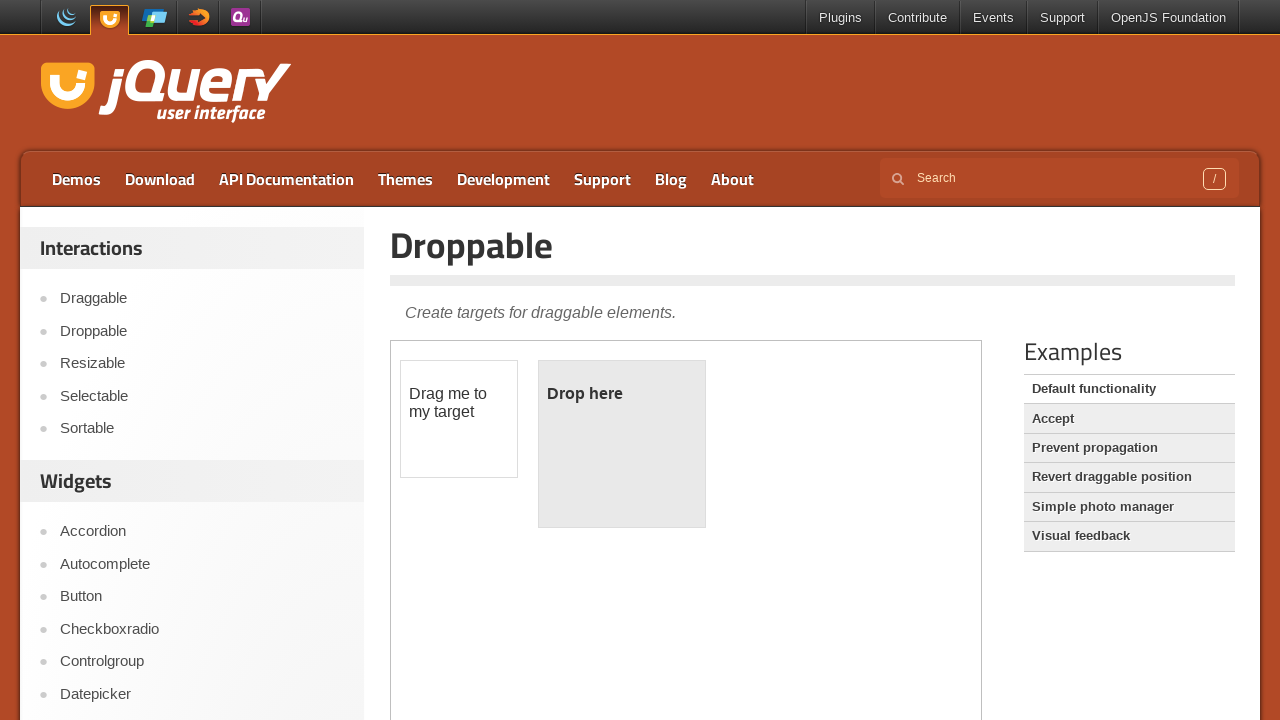

Located the demo iframe on the jQueryUI droppable page
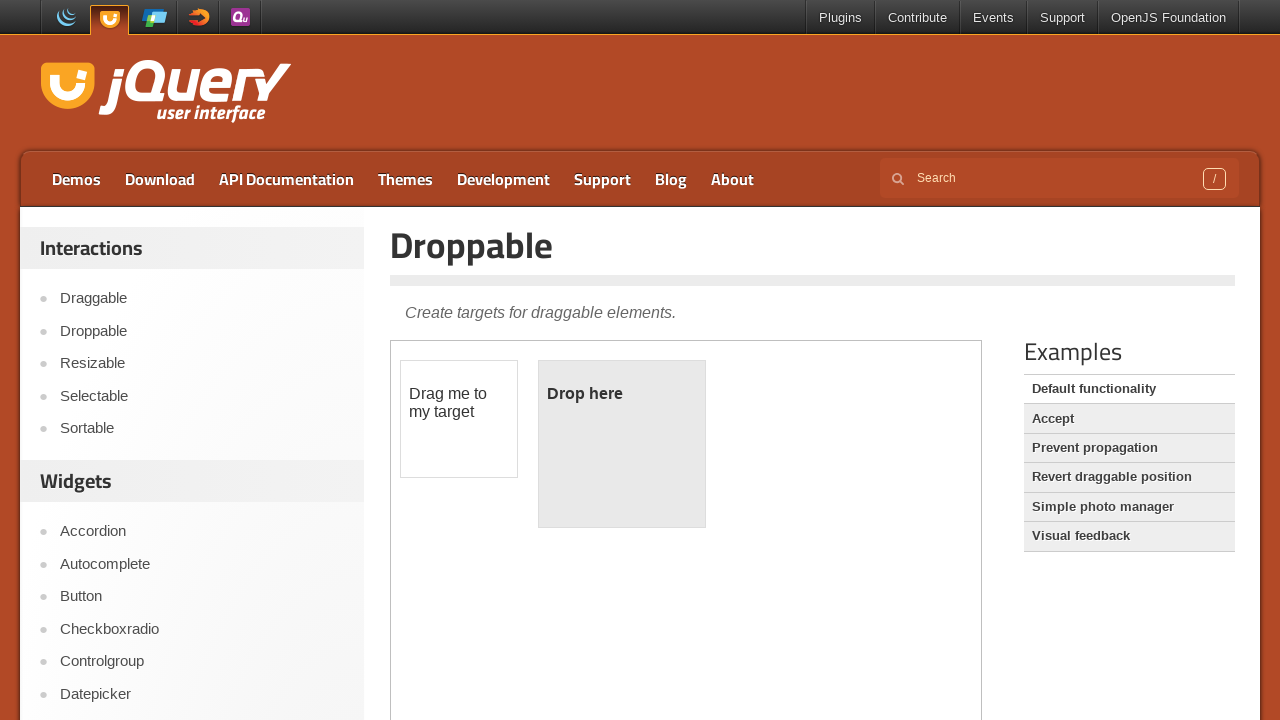

Located the draggable element (#draggable) within the iframe
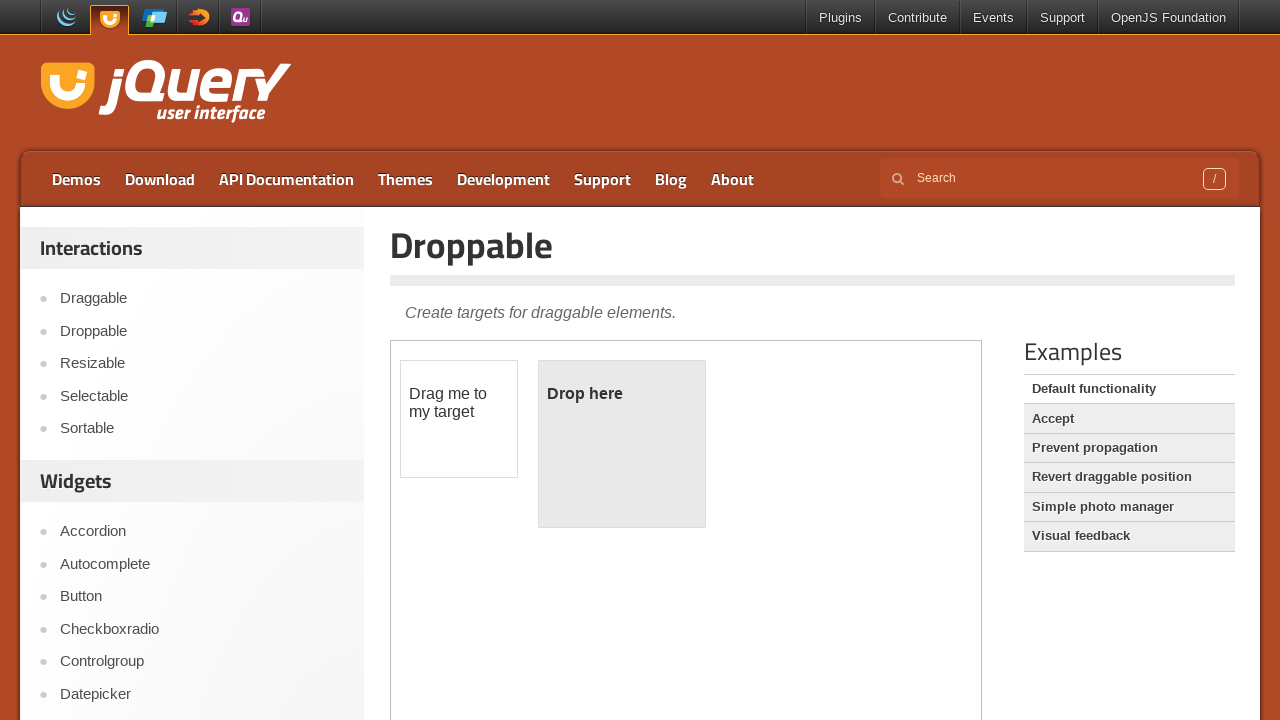

Located the droppable target element (#droppable) within the iframe
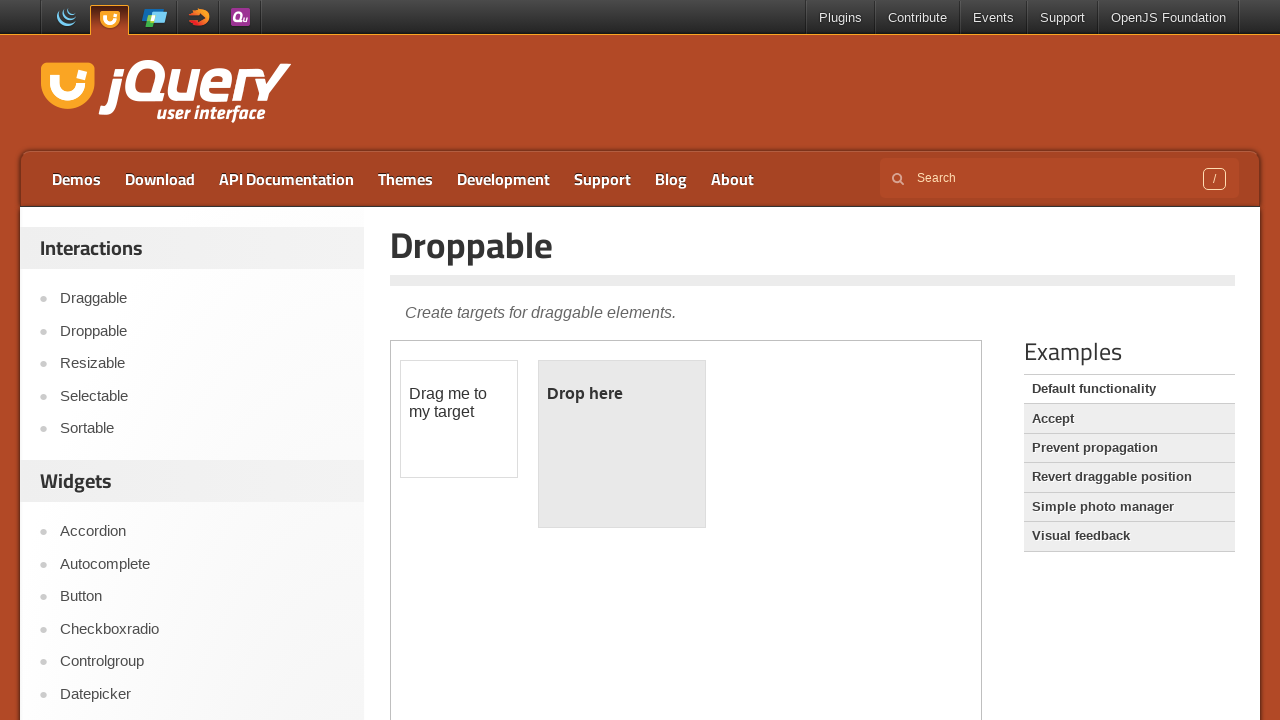

Dragged the draggable element and dropped it onto the droppable target at (622, 444)
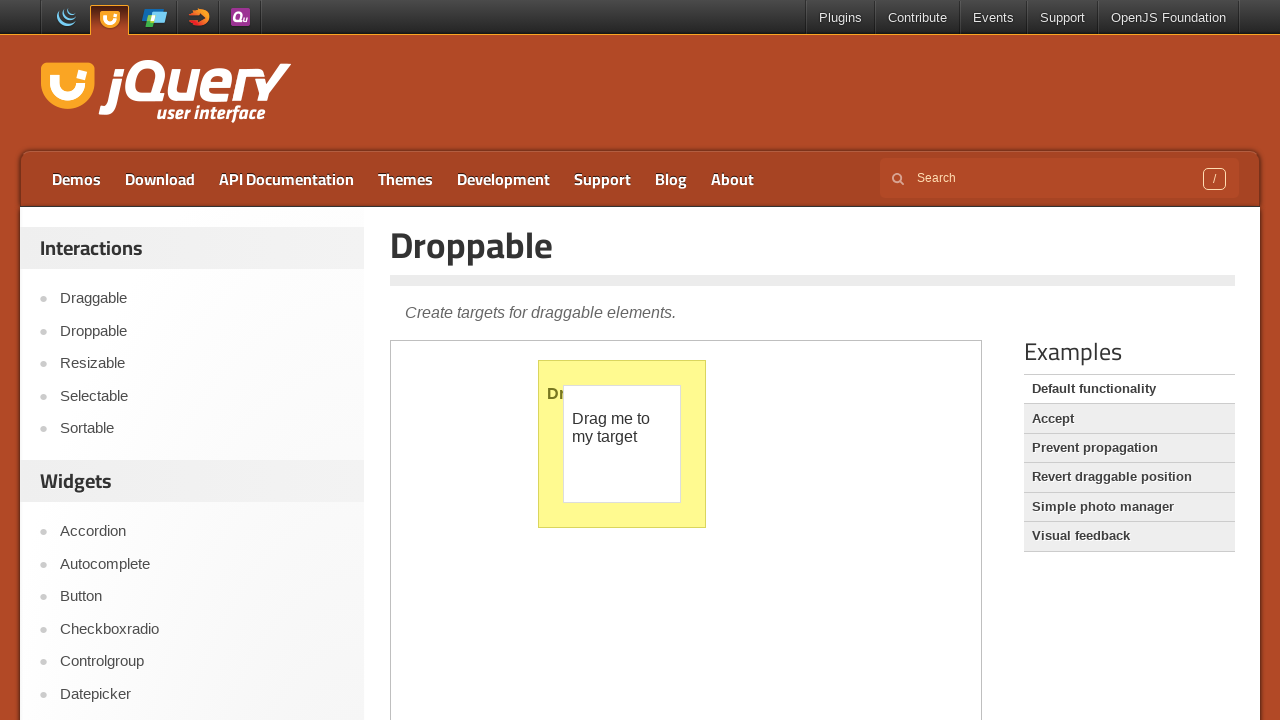

Verified drag and drop was successful - droppable element now displays 'Dropped!' text
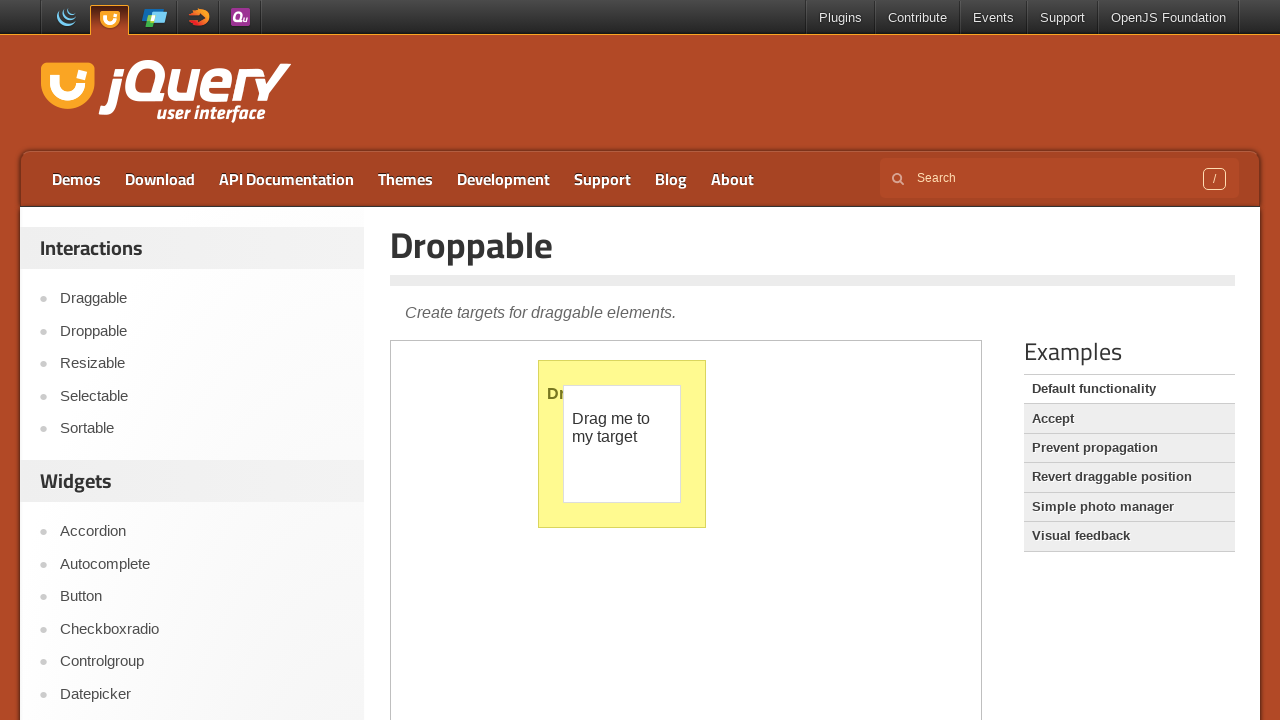

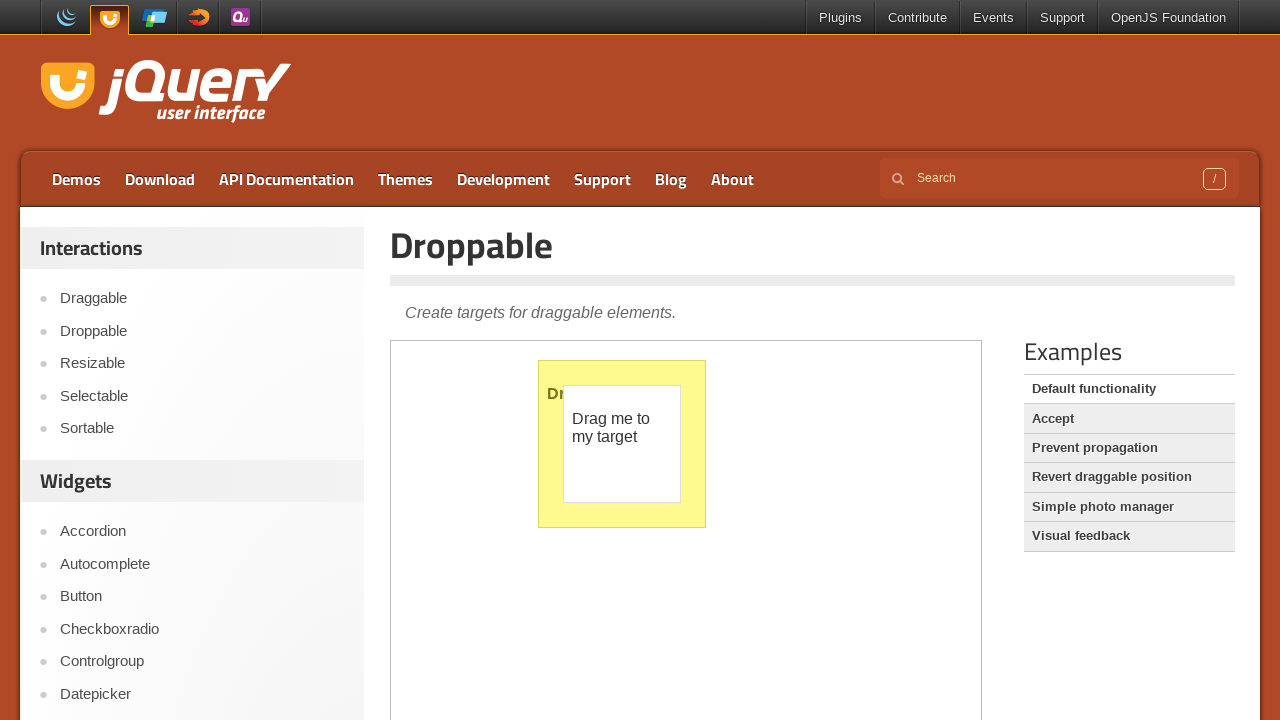